Clicks the first link on the page and verifies navigation to the A/B testing page

Starting URL: https://the-internet.herokuapp.com/

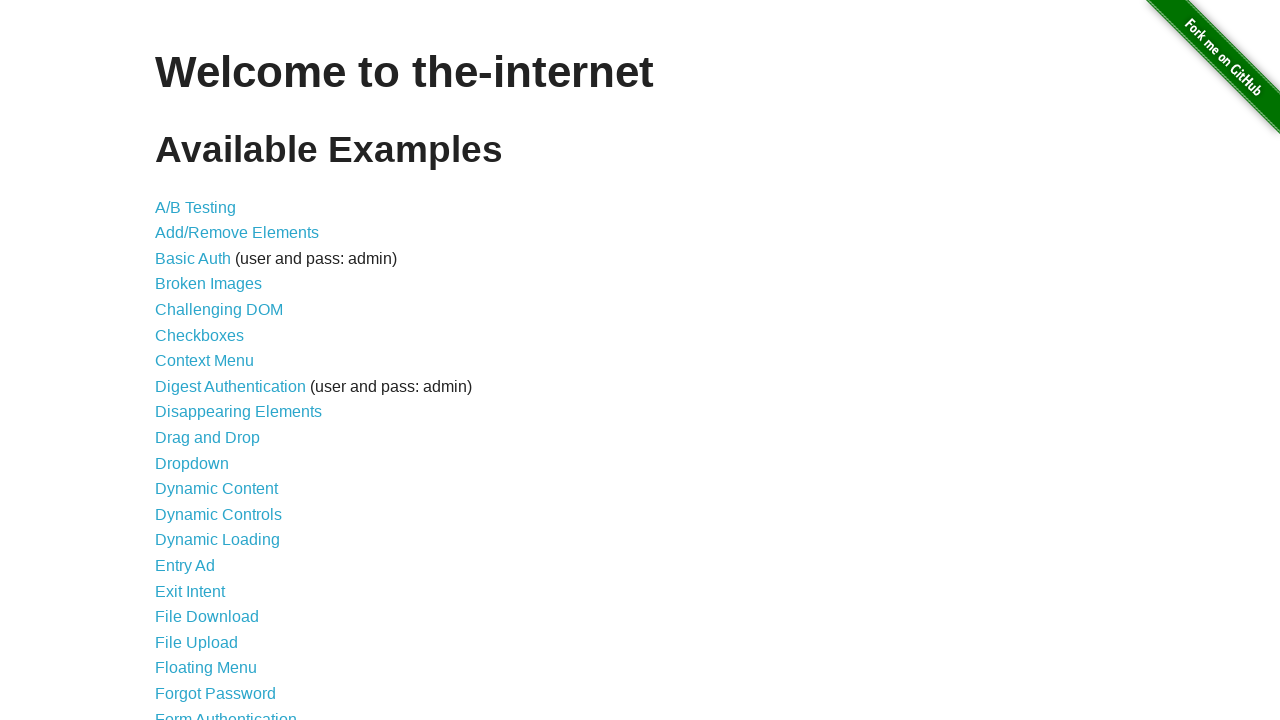

Clicked the first link on the page (A/B Testing link) at (196, 207) on #content ul li:first-child a
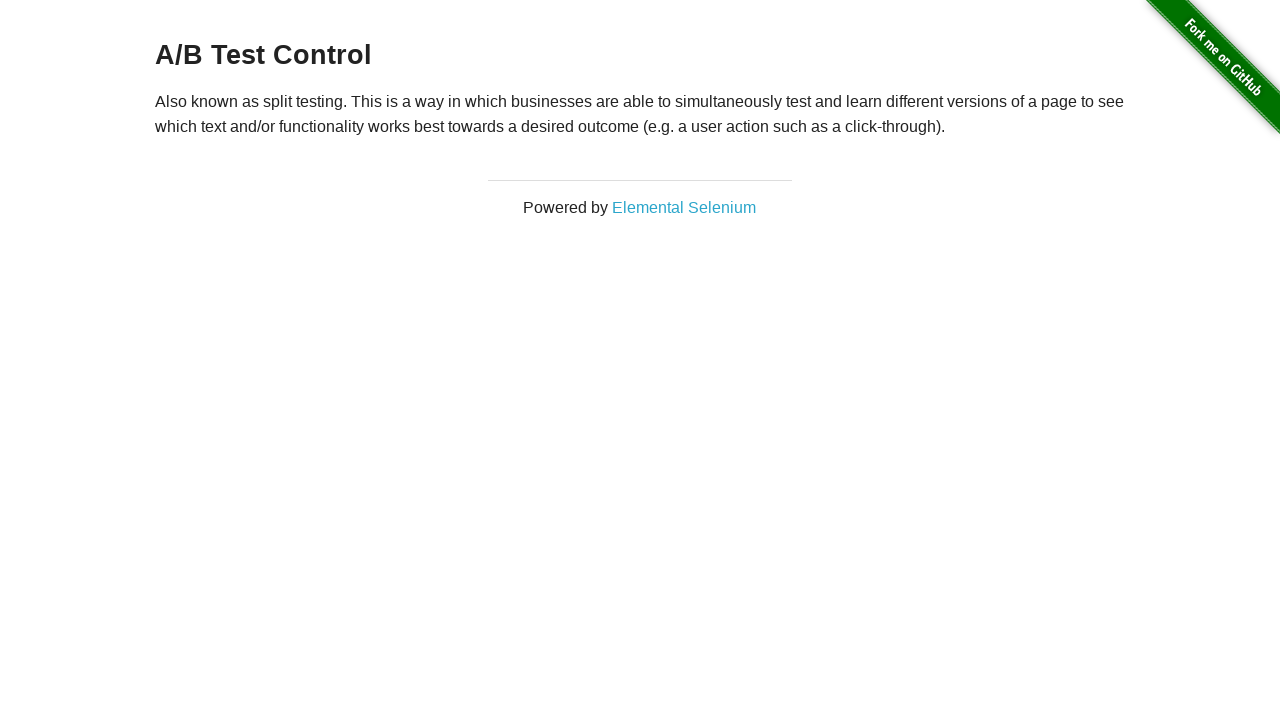

Verified navigation to A/B testing page
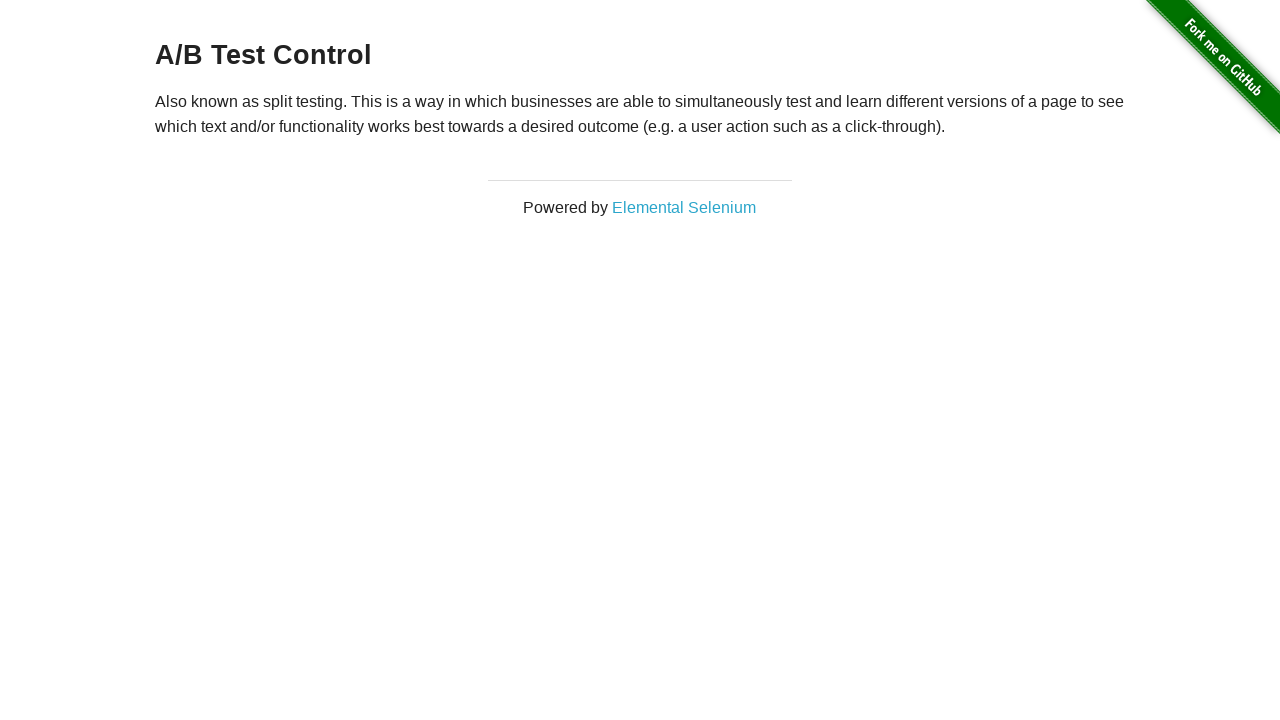

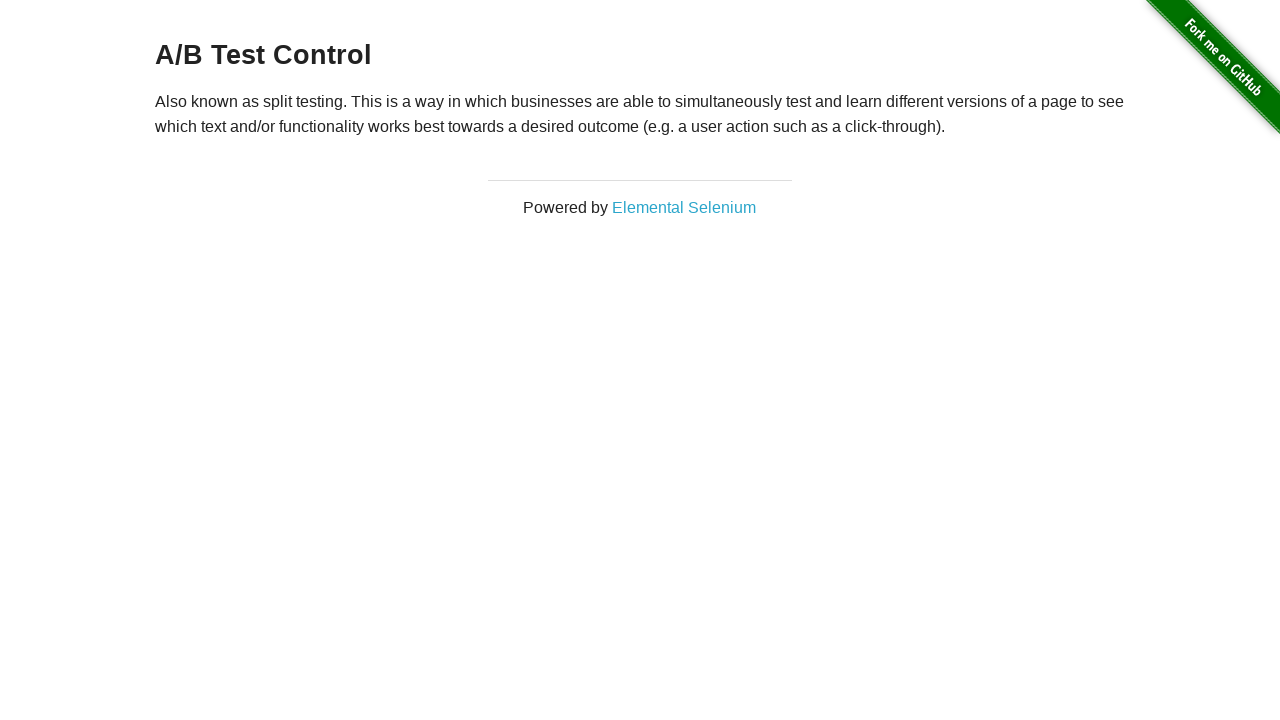